Tests form interactions including radio button selection, dropdown selection, text input, and alert handling on a practice page

Starting URL: http://www.qaclickacademy.com/practice.php

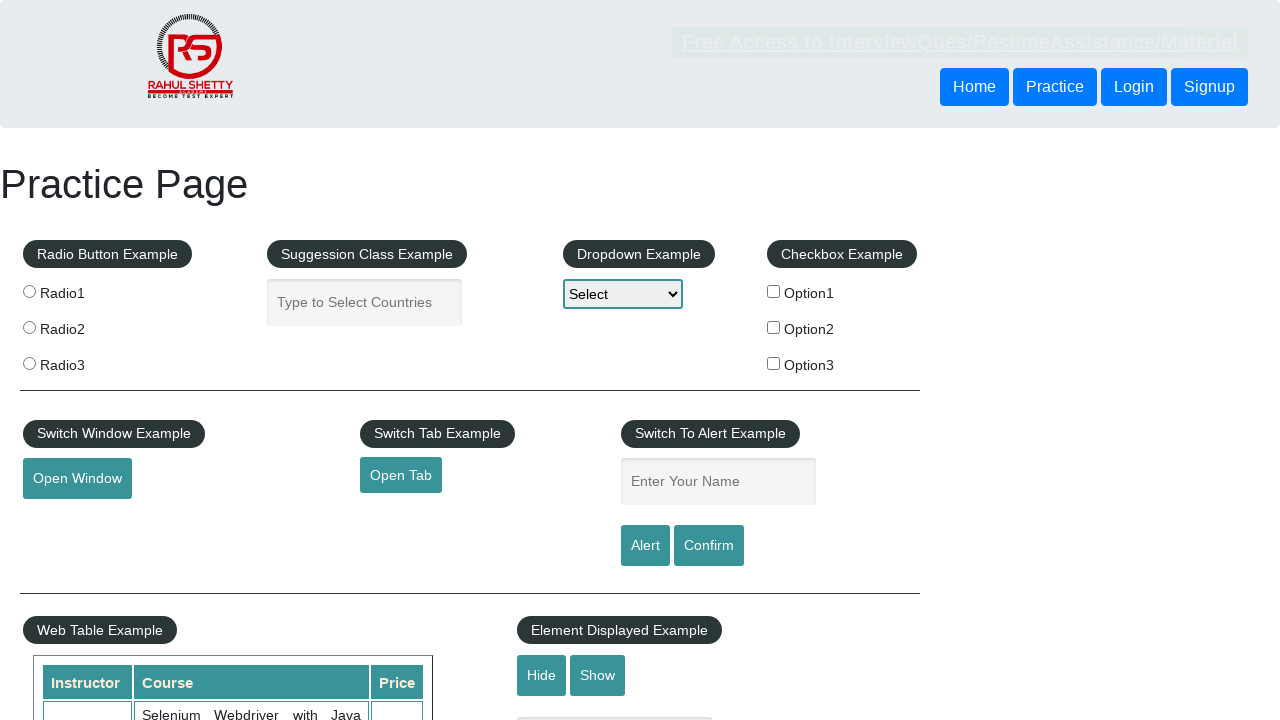

Selected radio button option2 at (774, 327) on input[value='option2']
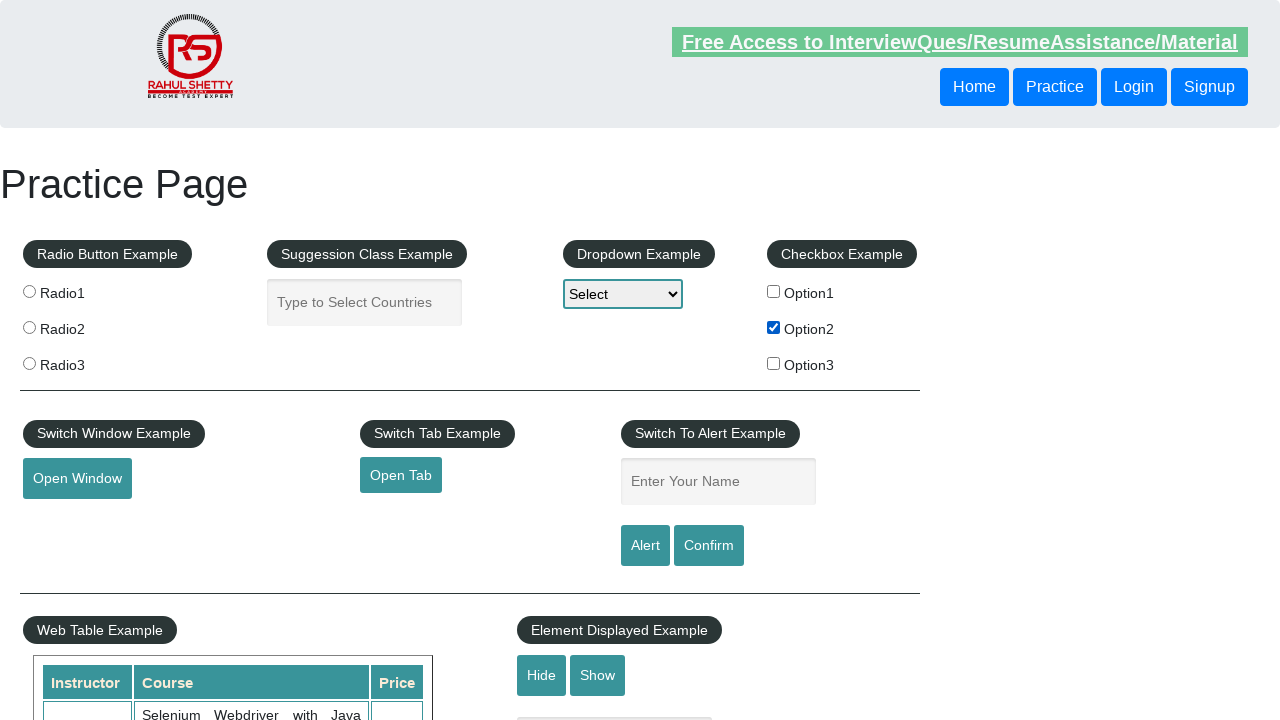

Selected option2 from dropdown on #dropdown-class-example
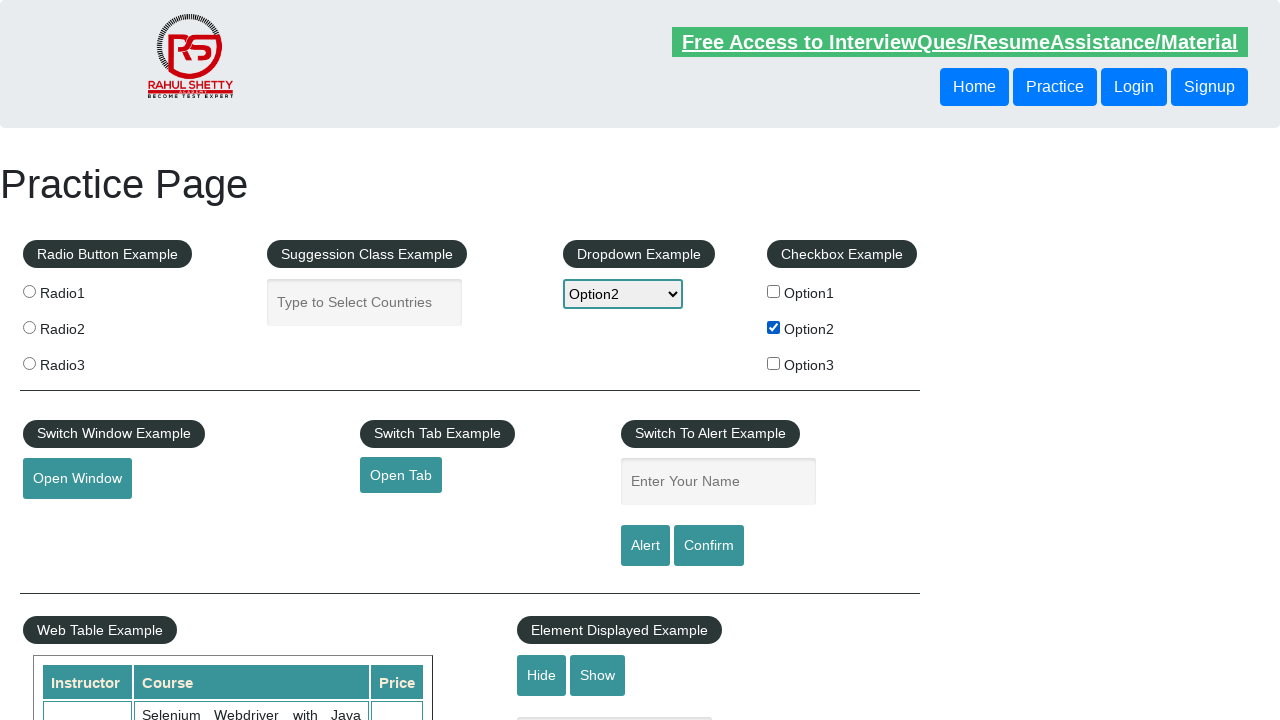

Filled name field with 'option2' on input#name
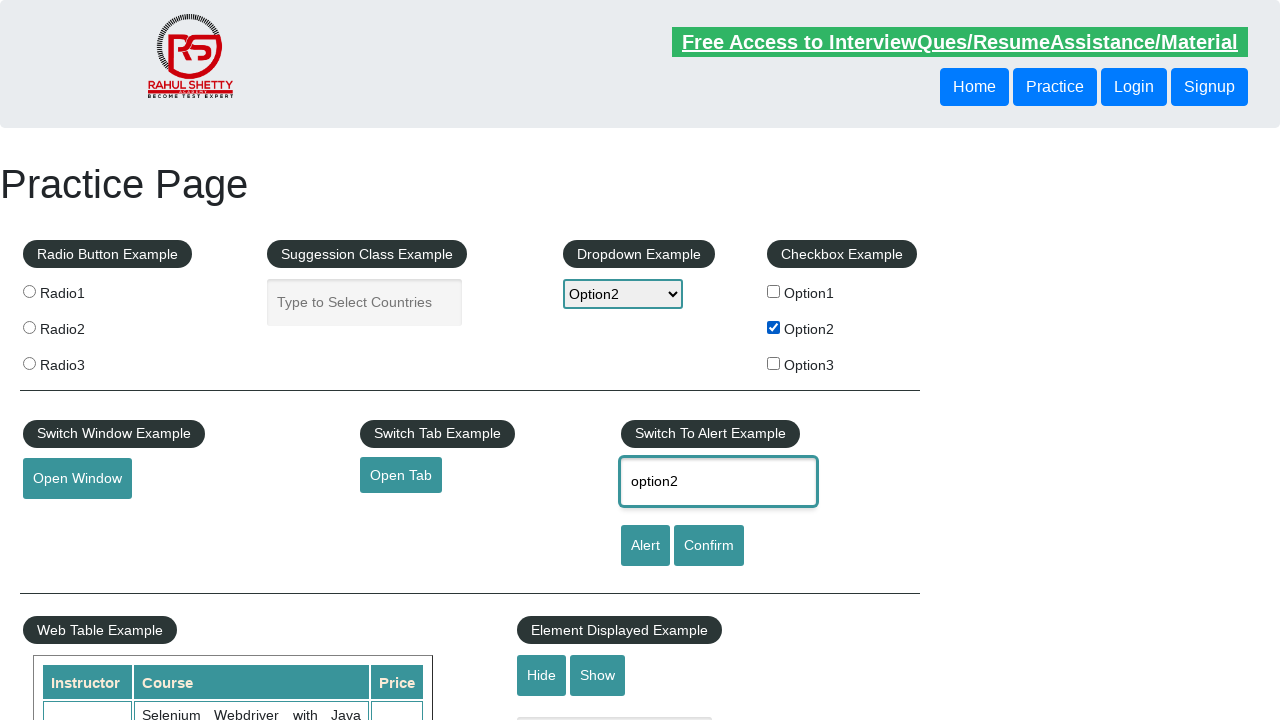

Clicked alert button at (645, 546) on input#alertbtn
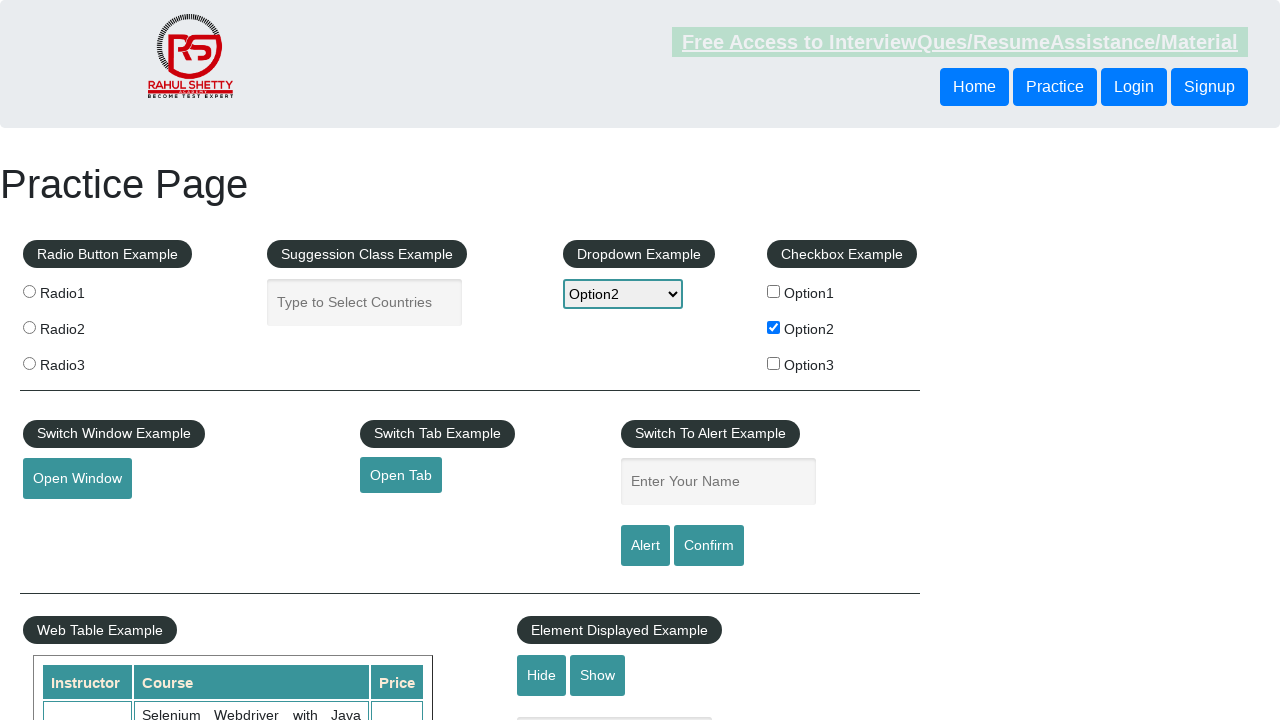

Set up dialog handler to accept alerts
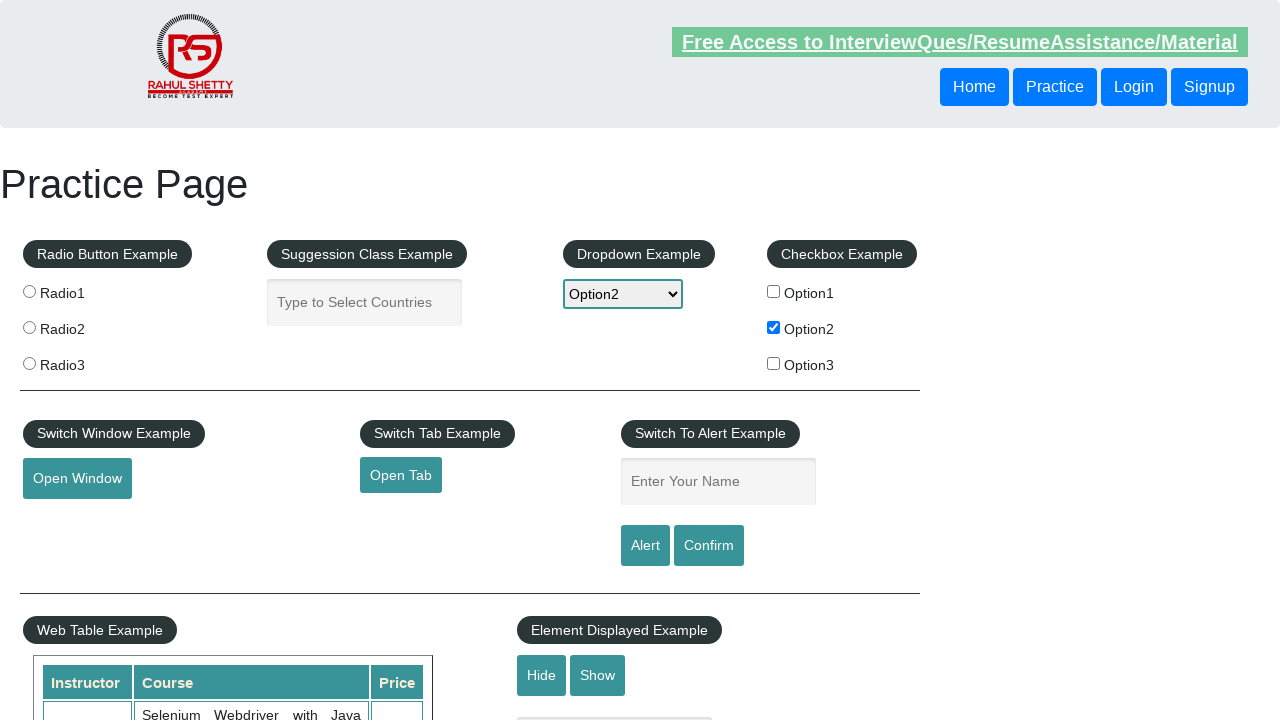

Registered dialog handler to capture alert message
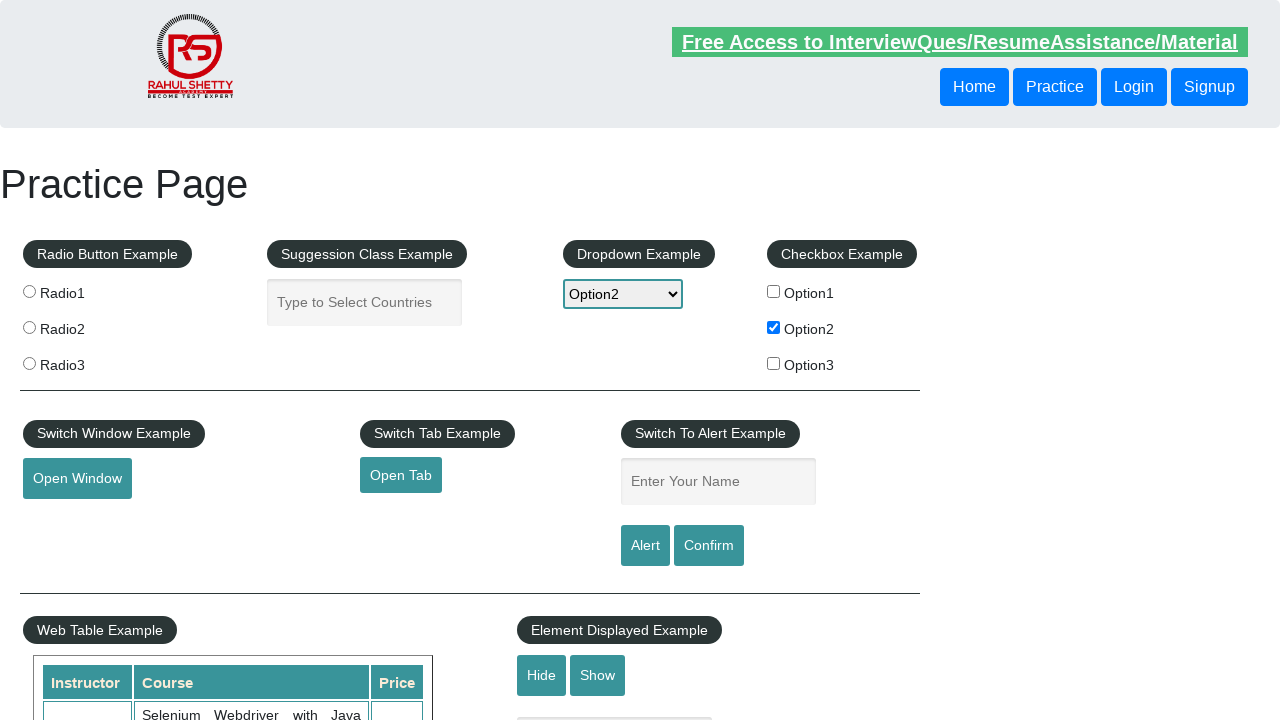

Clicked alert button to trigger alert dialog at (645, 546) on input#alertbtn
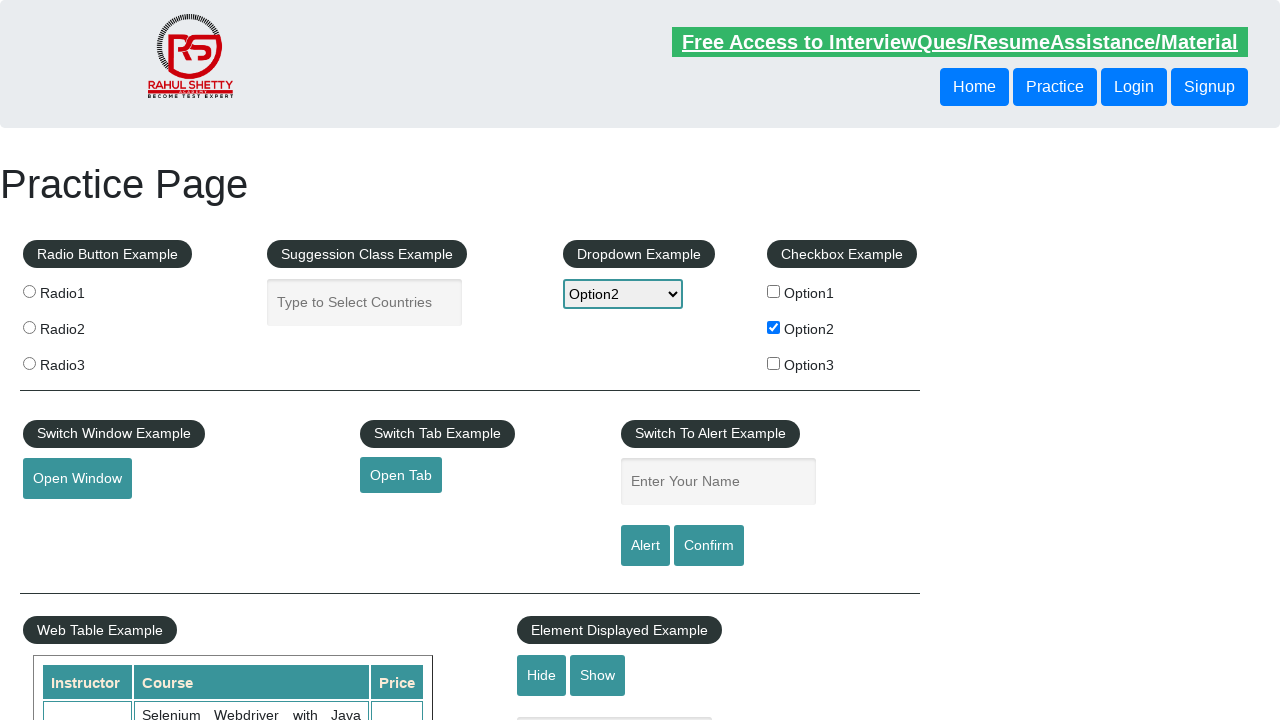

Alert verification failed - alert text does not contain 'option2'
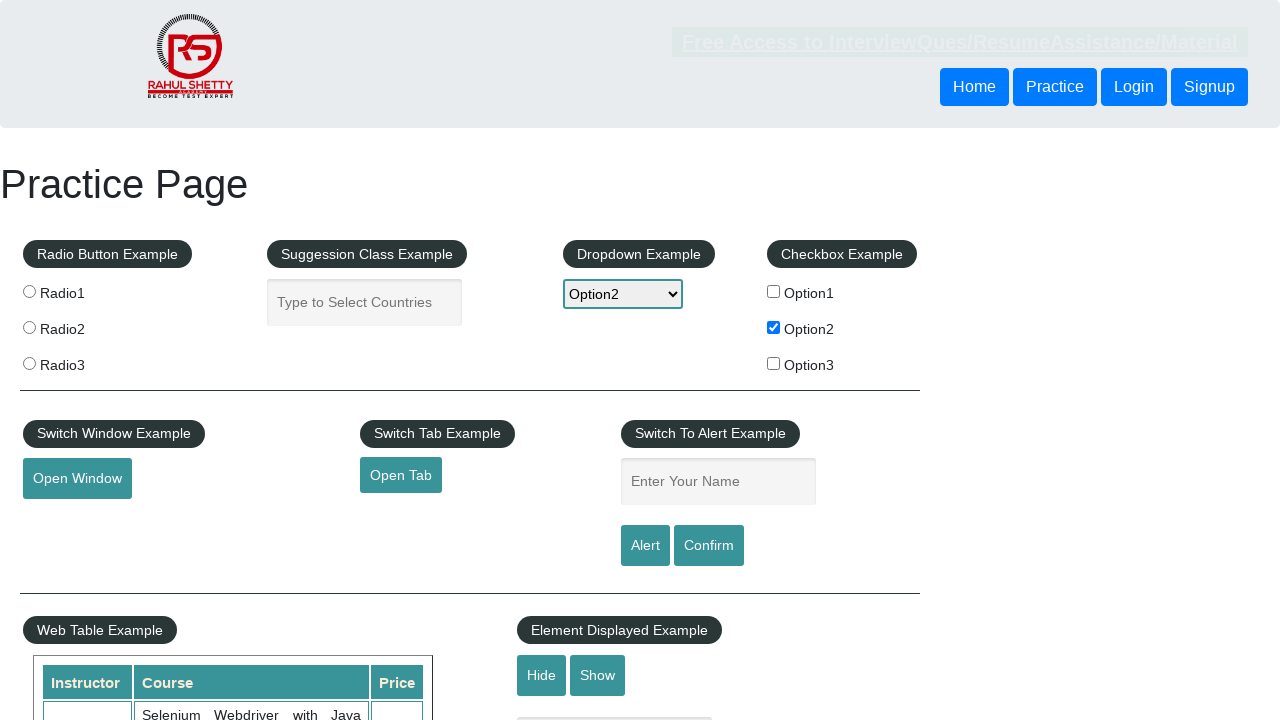

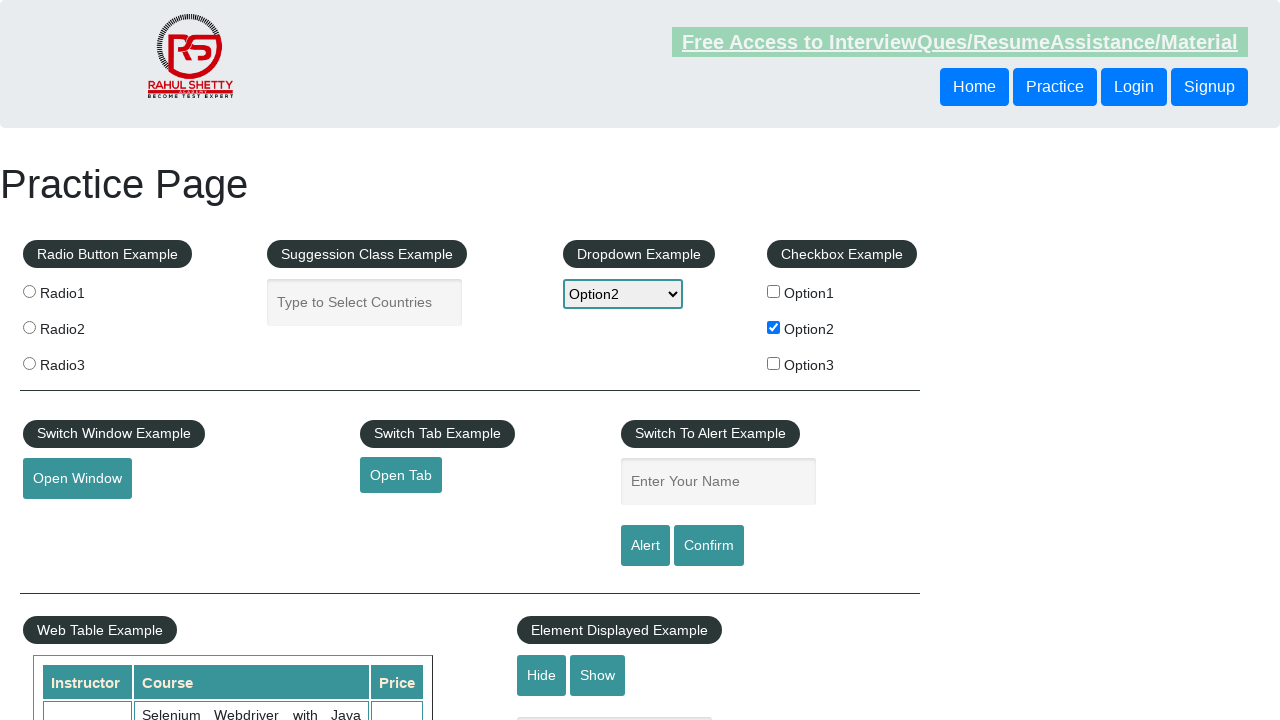